Fills out a registration form with firstname, lastname, and email, then submits and verifies the success message

Starting URL: http://suninjuly.github.io/registration1.html

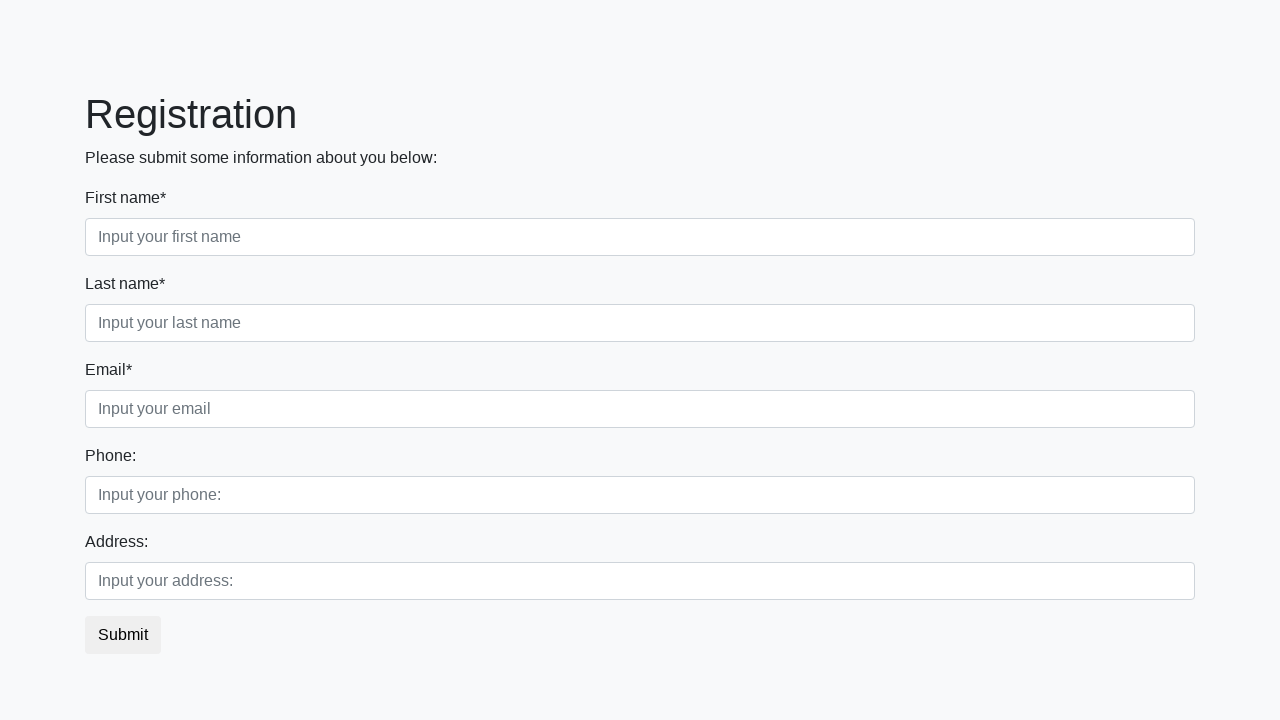

Filled first name field with 'Firstname' on body > div > form > div.first_block > div.form-group.first_class > input
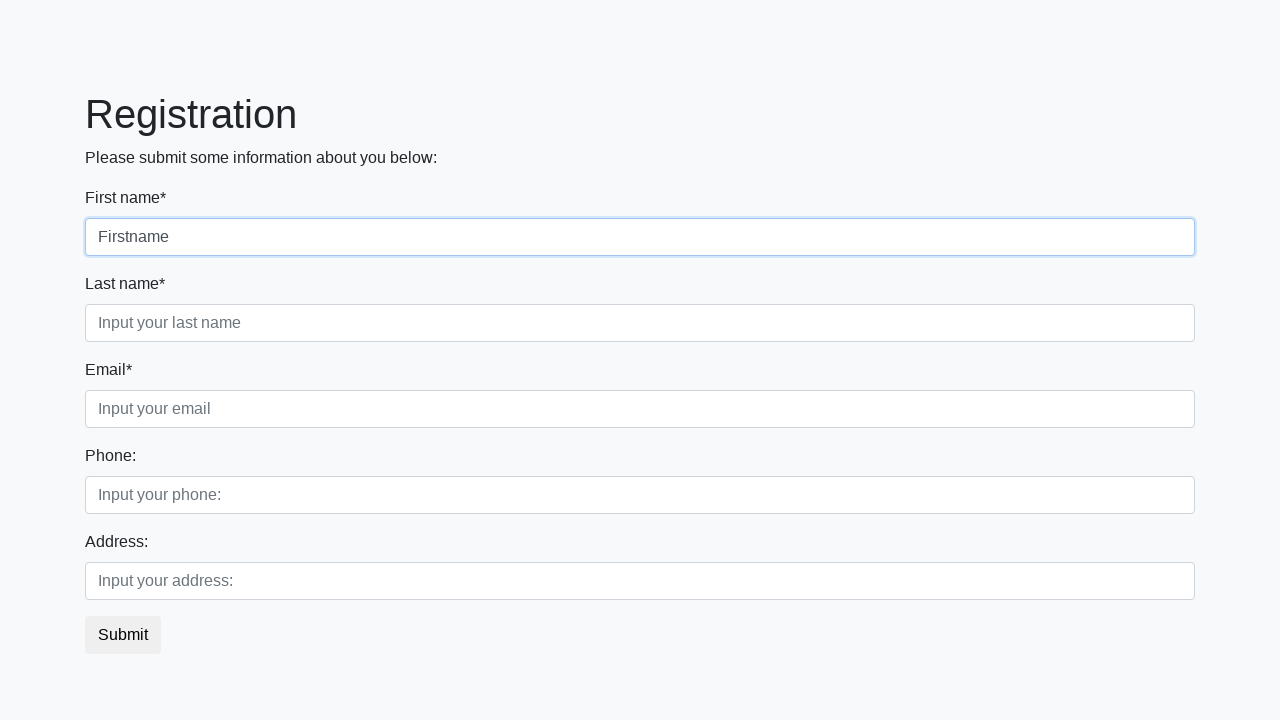

Filled last name field with 'Lastname' on body div > form > div.first_block > div.form-group.second_class > input
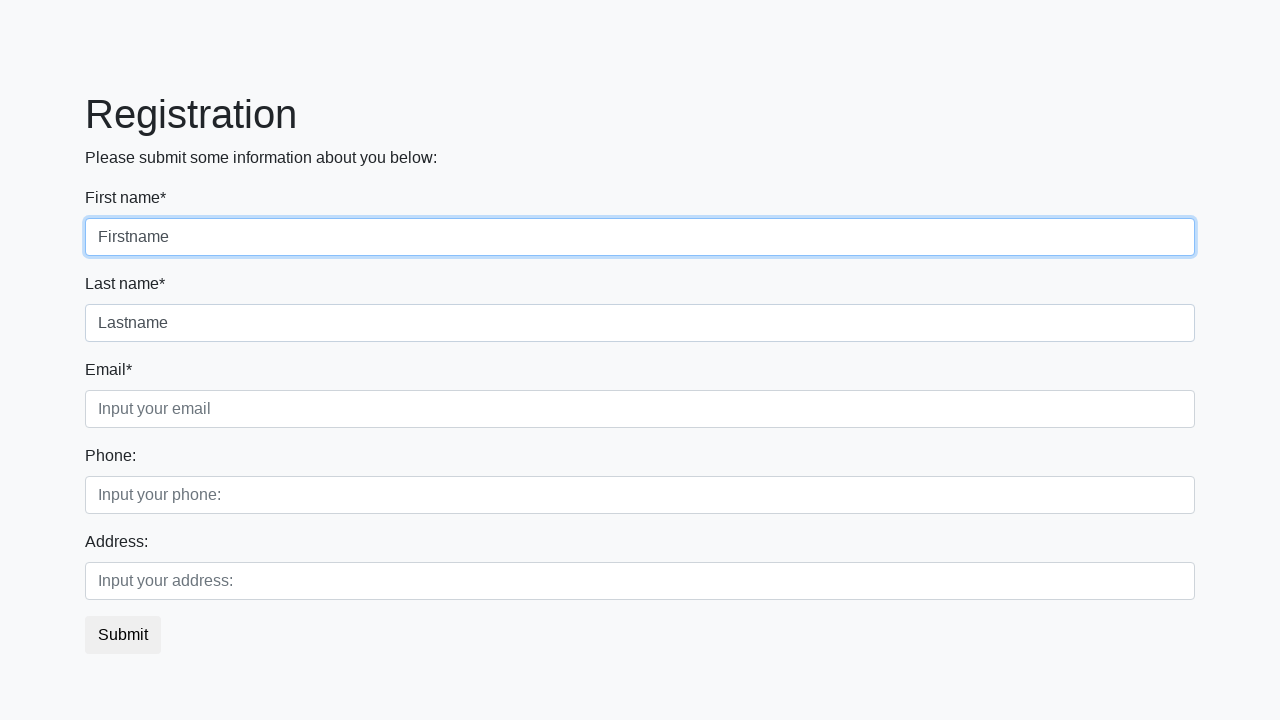

Filled email field with 'email@email.com' on body > div > form > div.first_block > div.form-group.third_class > input
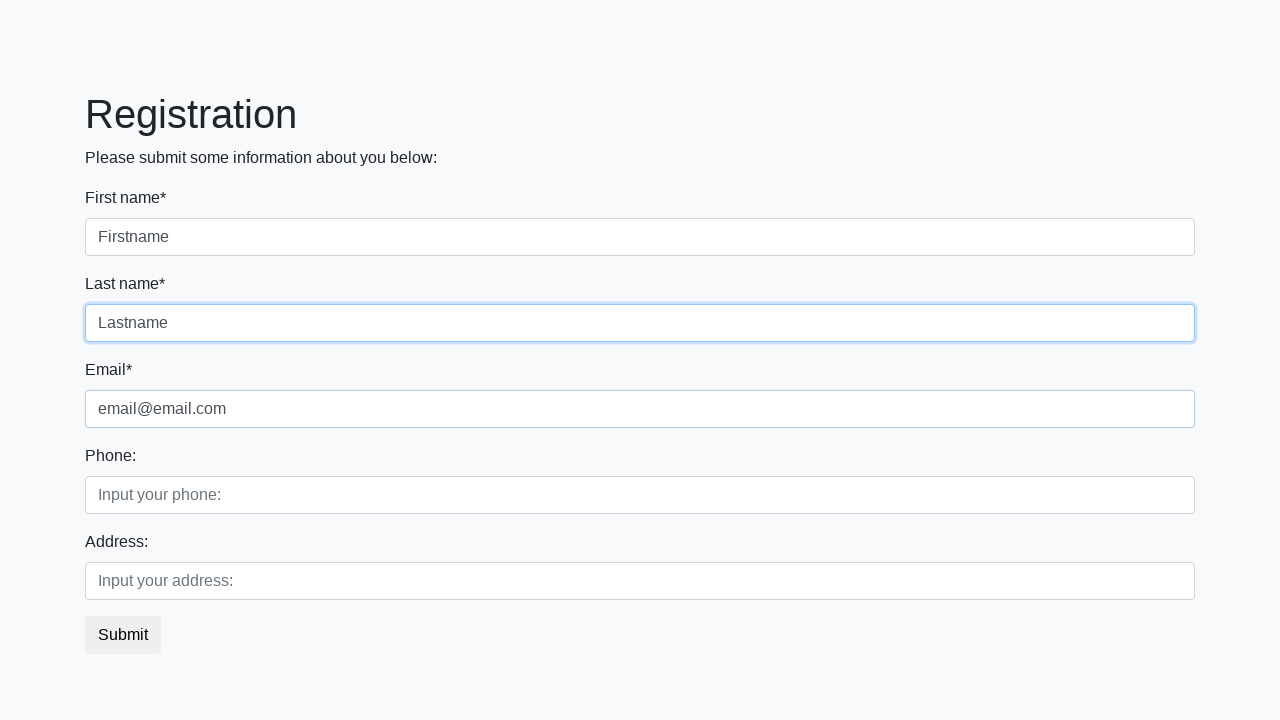

Clicked submit button to register at (123, 635) on button.btn
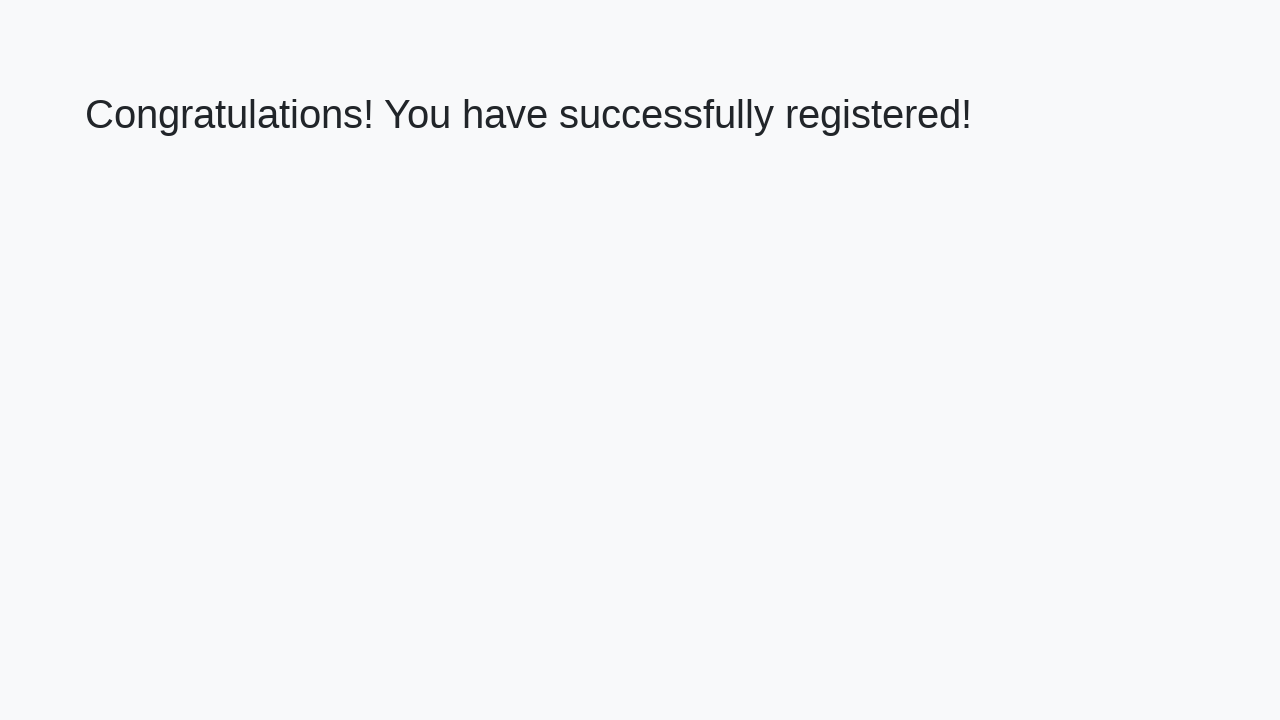

Success message heading appeared
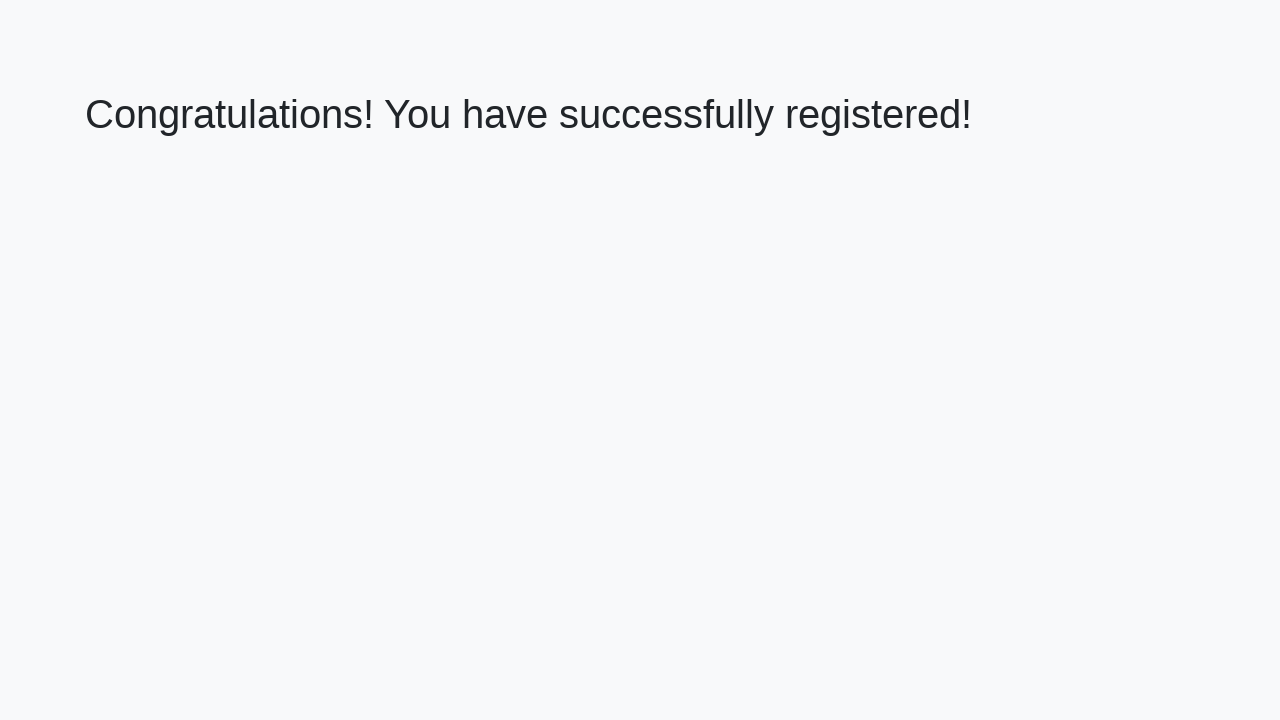

Retrieved success message text: 'Congratulations! You have successfully registered!'
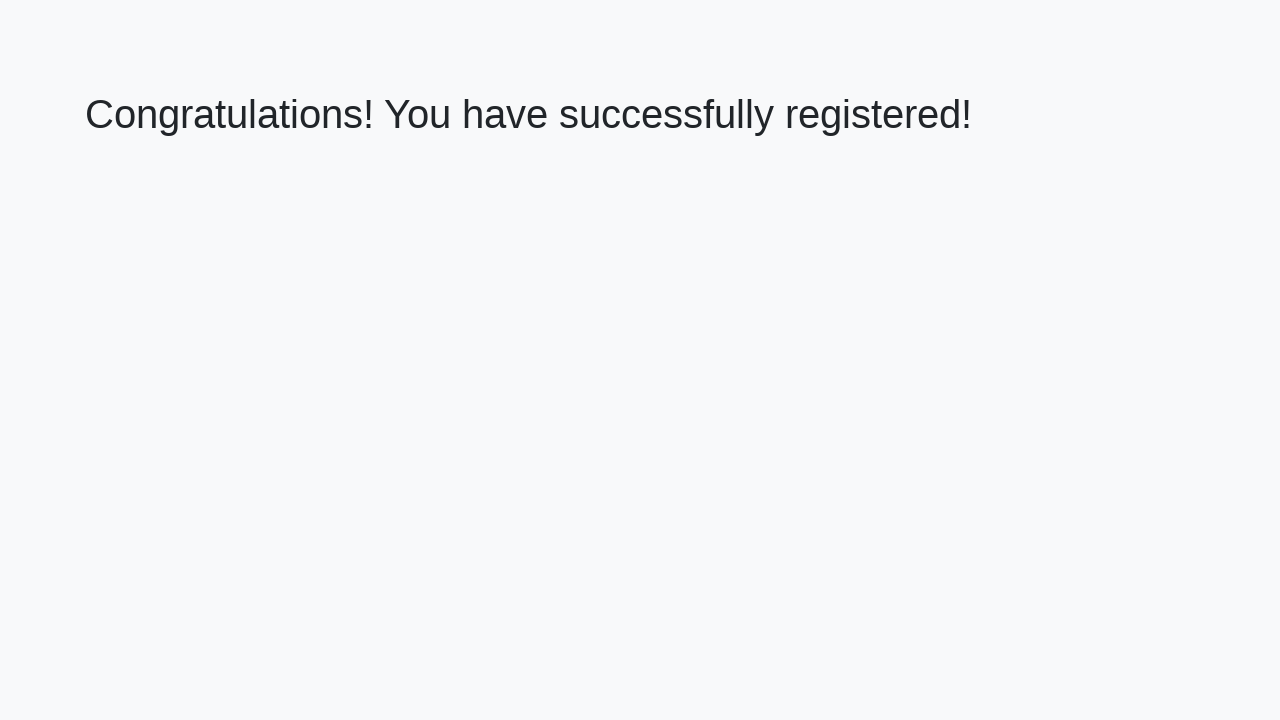

Verified success message matches expected text
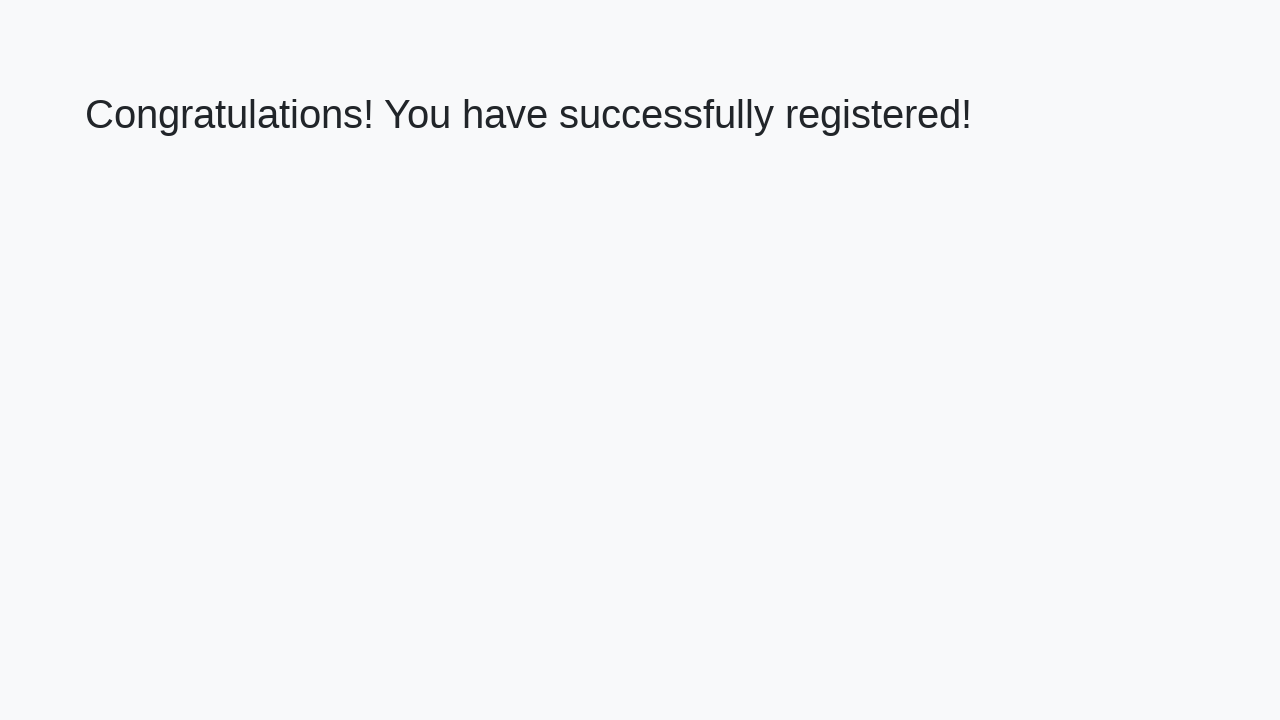

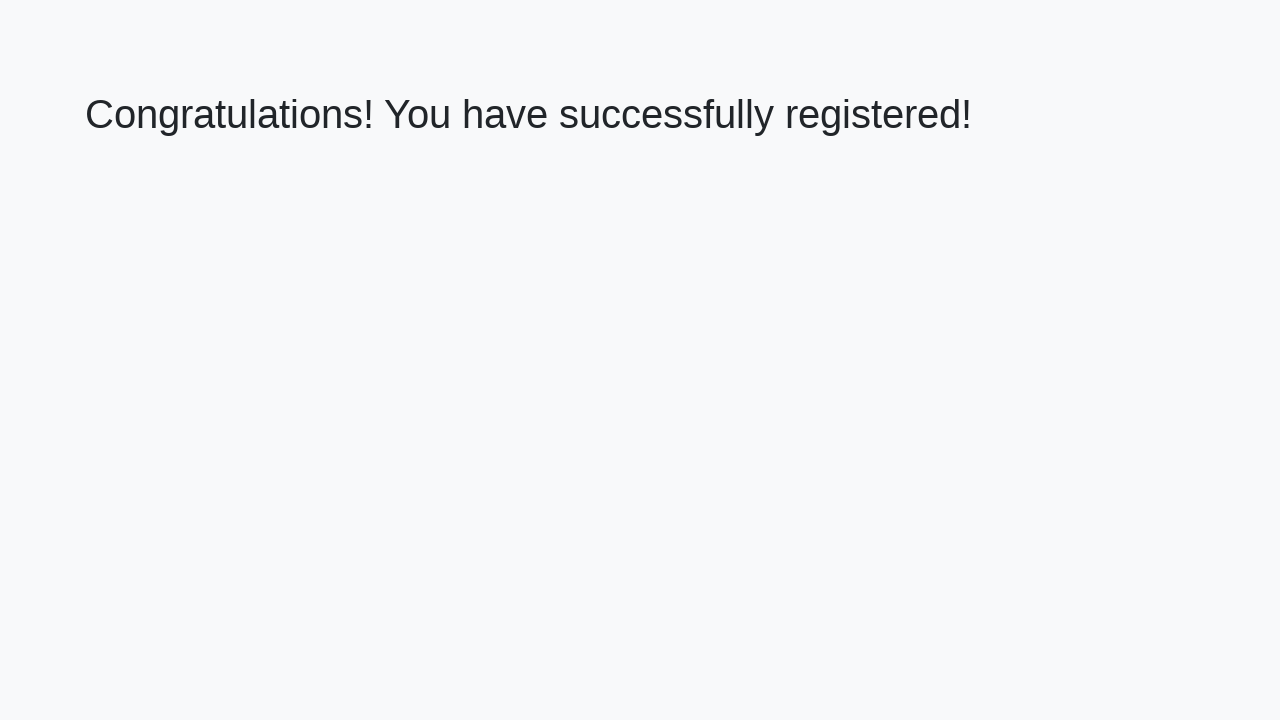